Changes the region on drom.ru to Omsk Oblast by clicking the region change link and selecting the new region

Starting URL: https://www.drom.ru

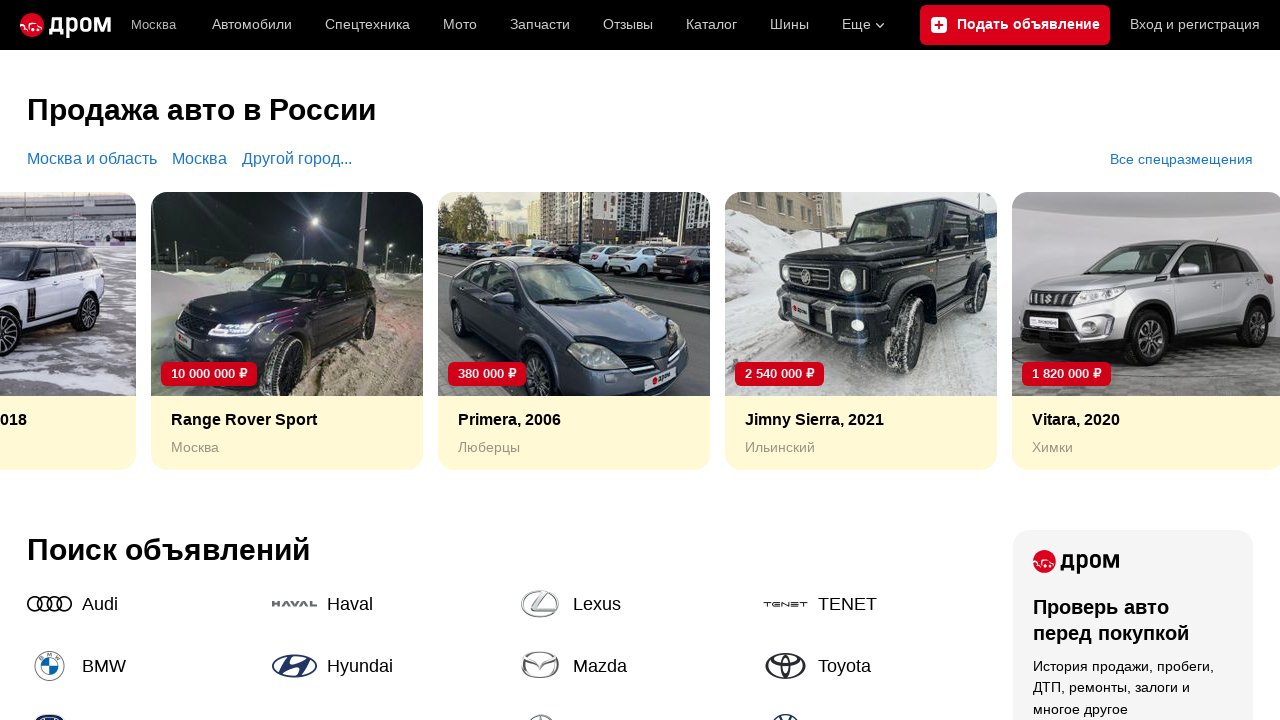

Clicked region change link at (154, 25) on a[data-ga-stats-name='HomeRegionChange']
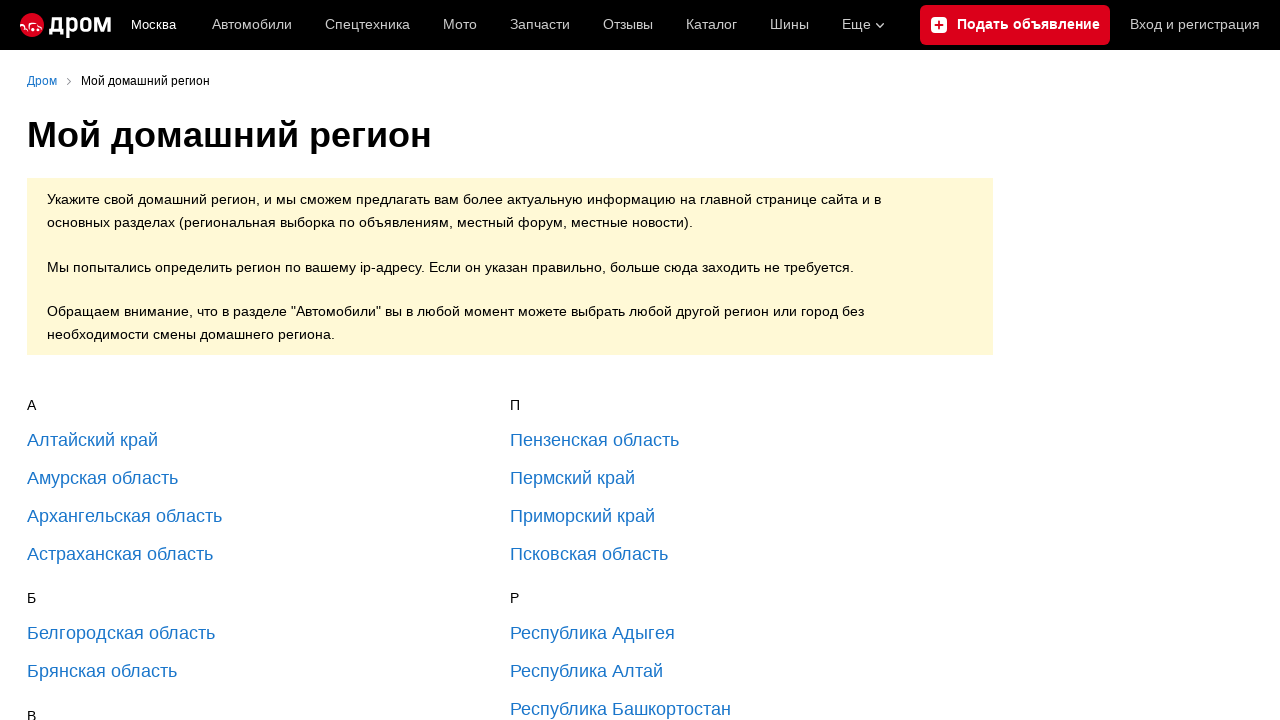

Selected Omsk Oblast region at (94, 360) on xpath=//a[contains(text(),'Омская область')]
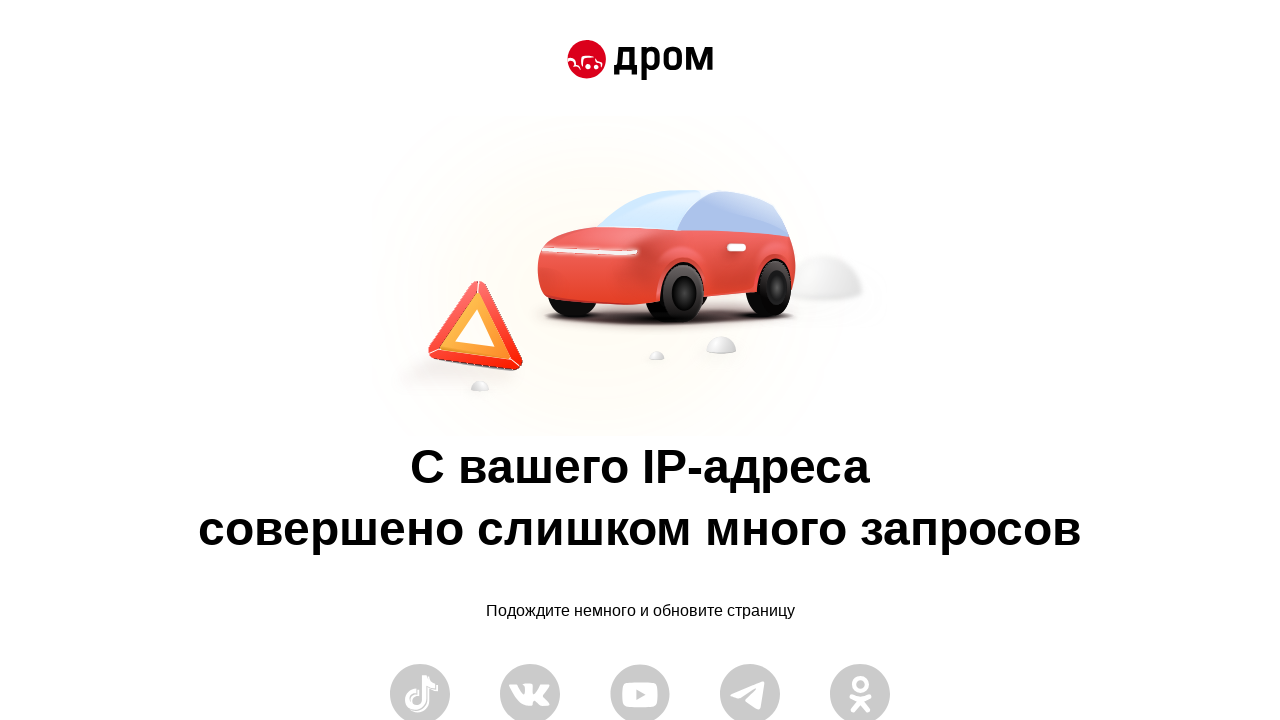

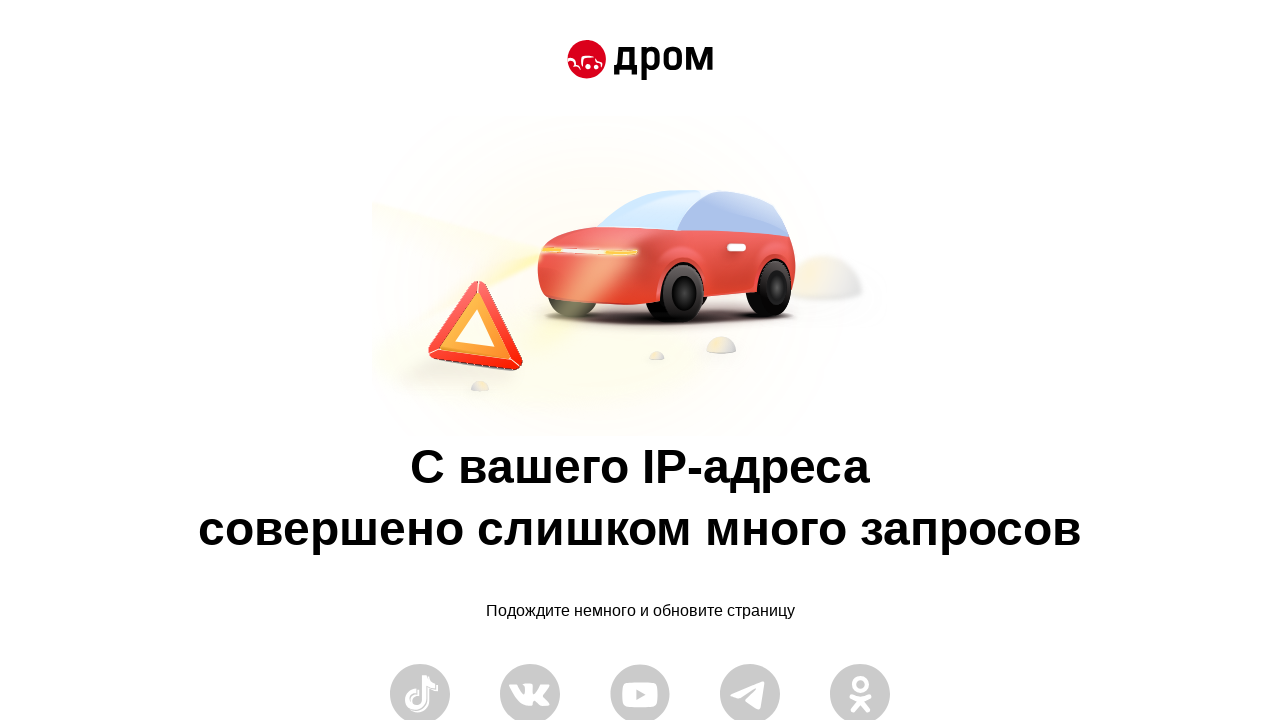